Tests jQuery UI datepicker functionality by opening the calendar and selecting a specific date (10th of the month)

Starting URL: https://jqueryui.com/datepicker/

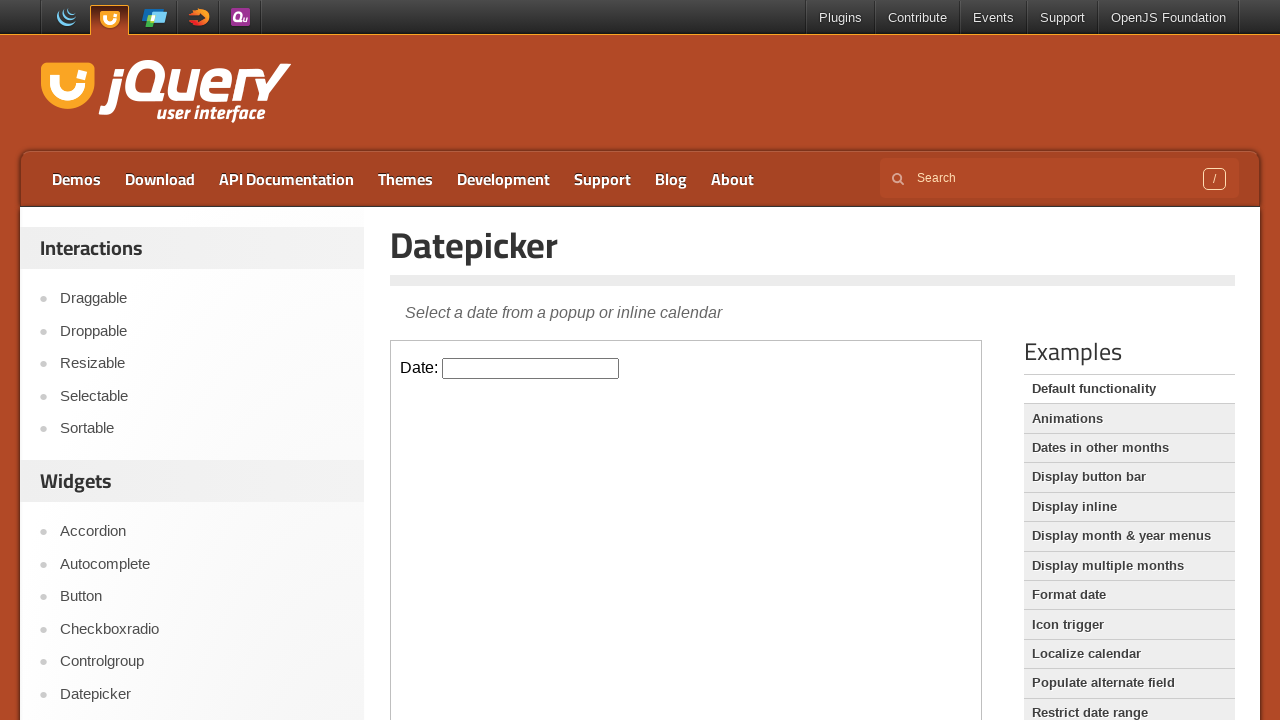

Located and switched to datepicker demo iframe
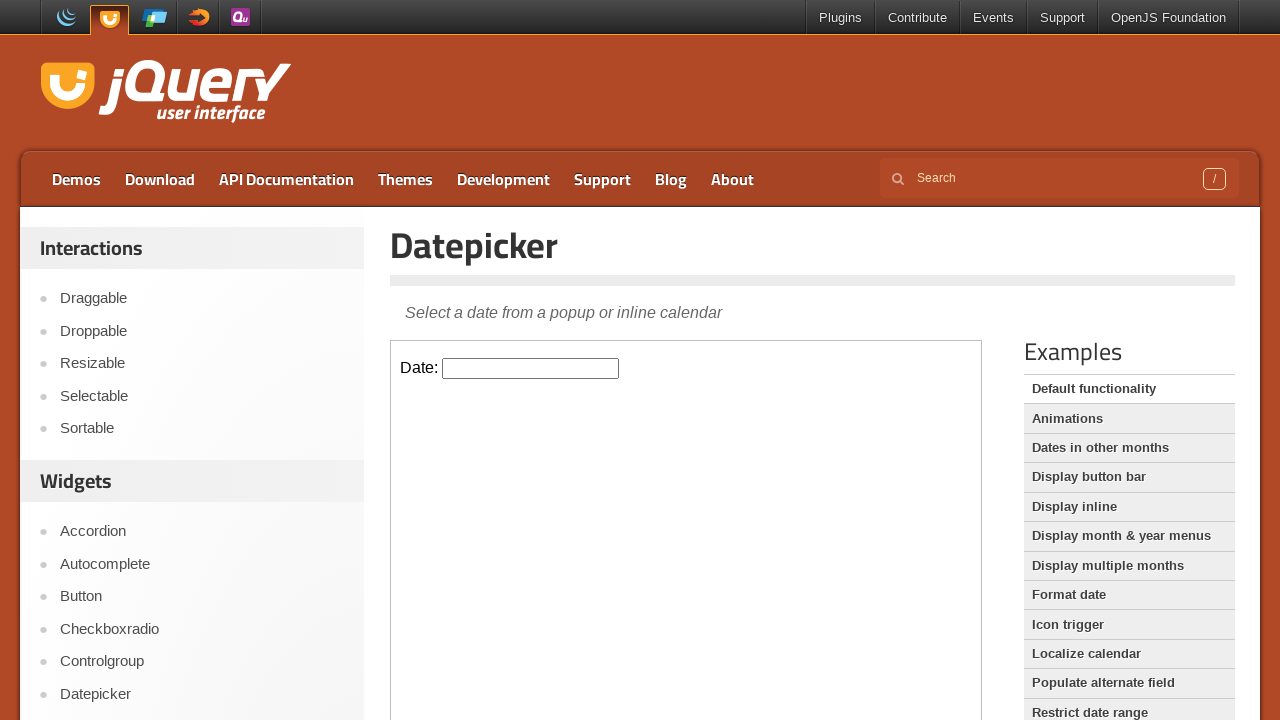

Clicked on datepicker input field to open calendar at (531, 368) on iframe >> nth=0 >> internal:control=enter-frame >> #datepicker
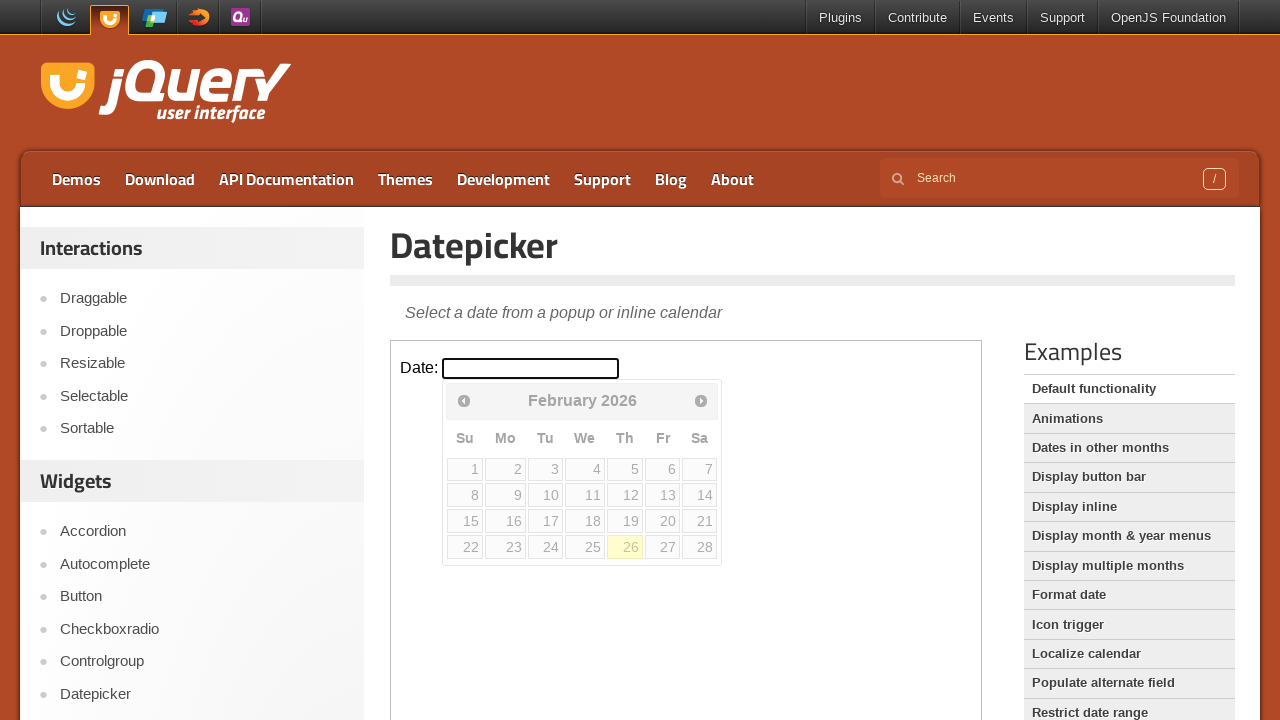

Selected the 10th day from the calendar at (545, 495) on iframe >> nth=0 >> internal:control=enter-frame >> #ui-datepicker-div td >> inte
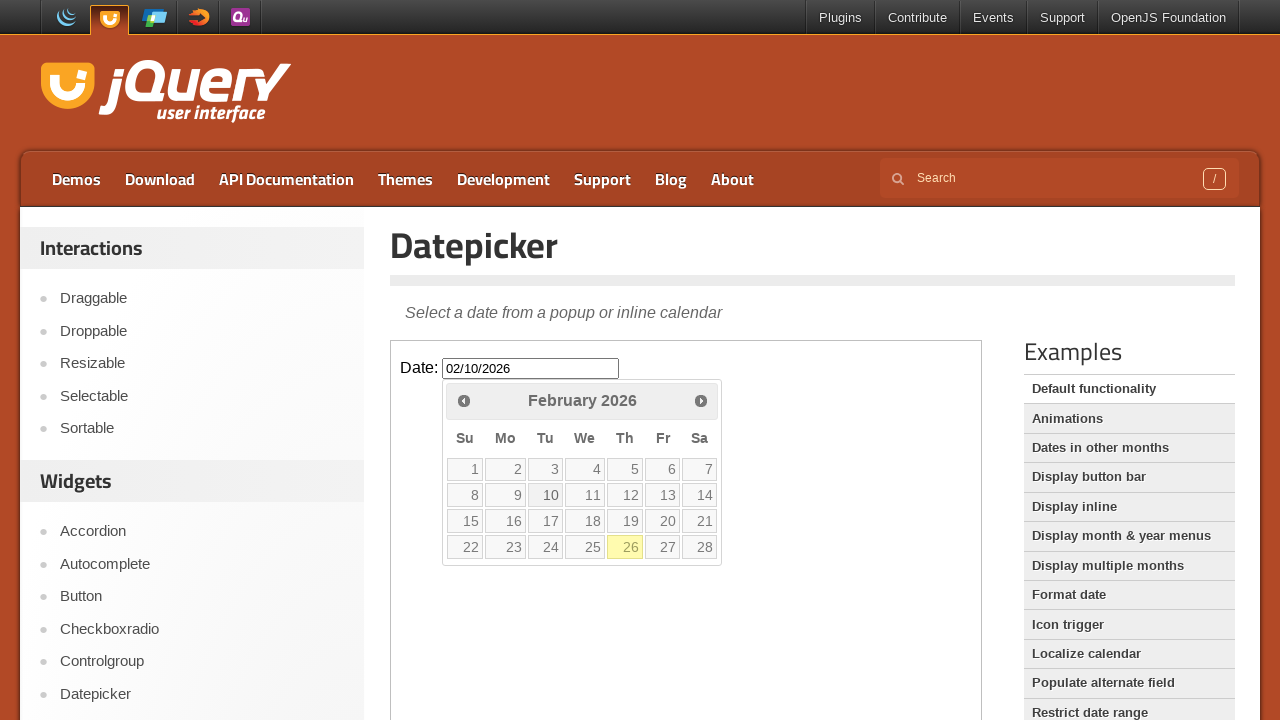

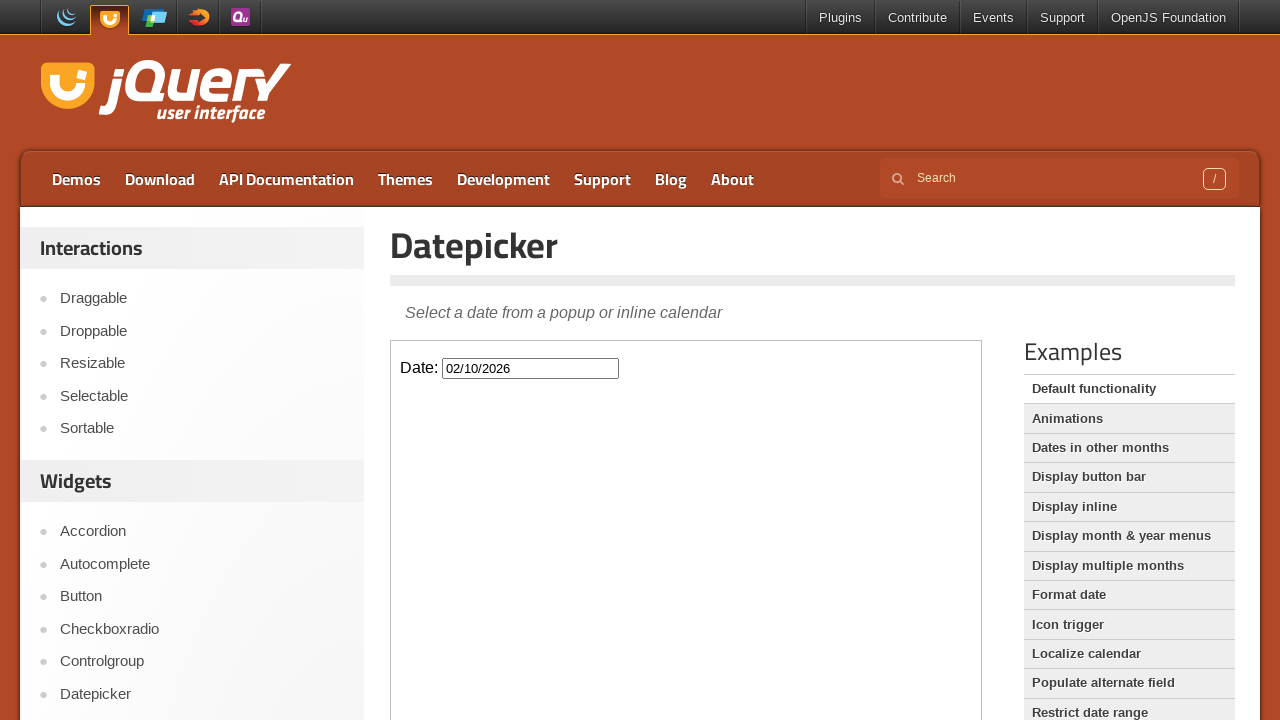